Tests the jQuery UI resizable component by dragging the resize handle to expand the element by 200 pixels in both width and height.

Starting URL: https://jqueryui.com/resources/demos/resizable/default.html

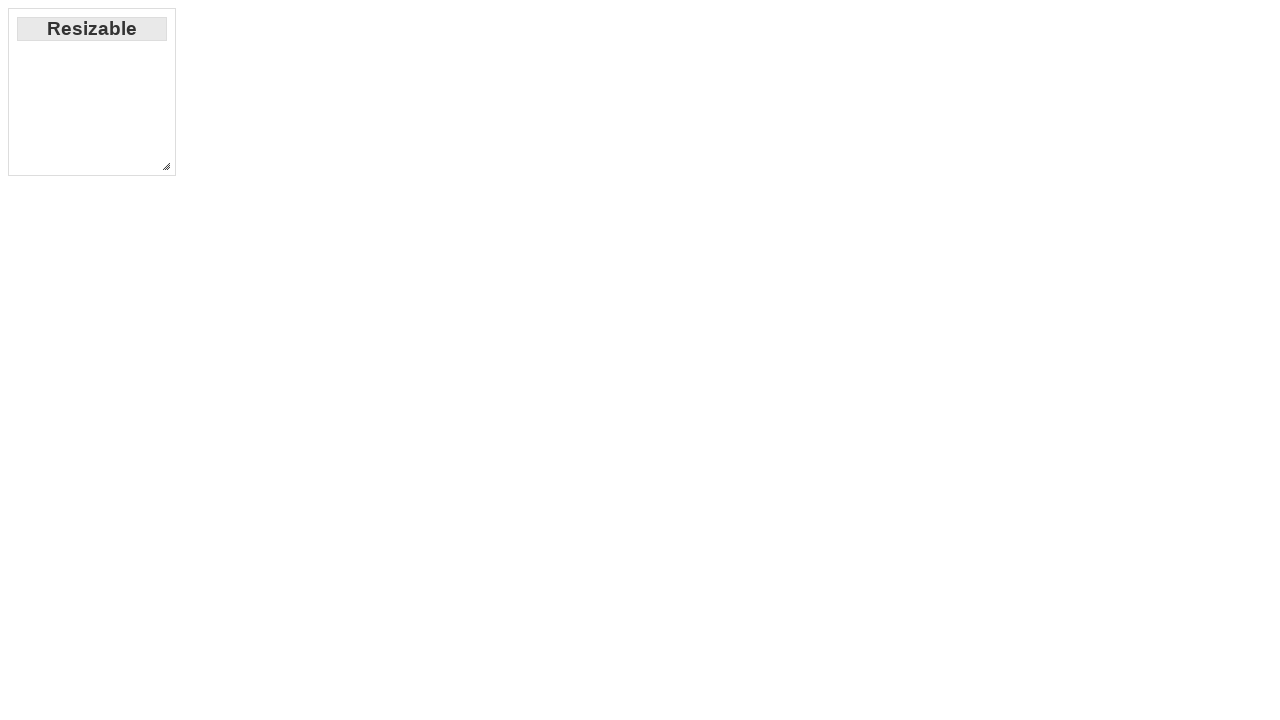

Navigated to jQuery UI resizable demo page
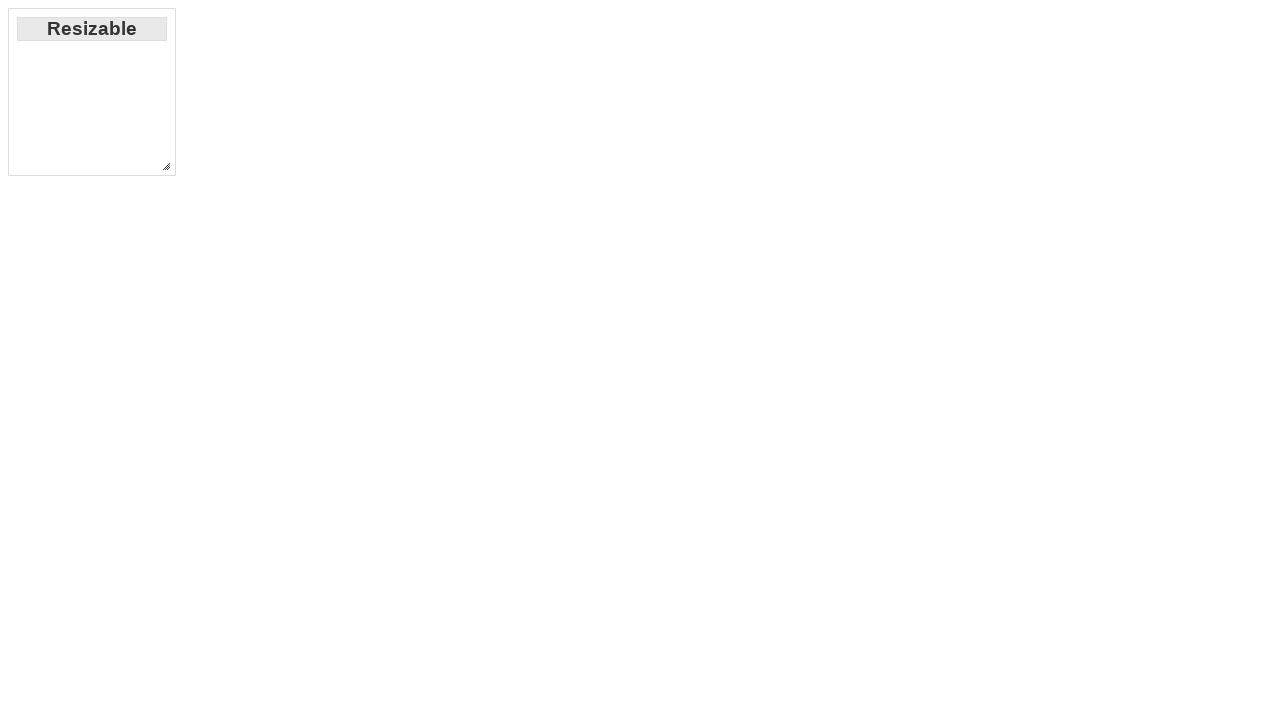

Located the resize handle (southeast corner)
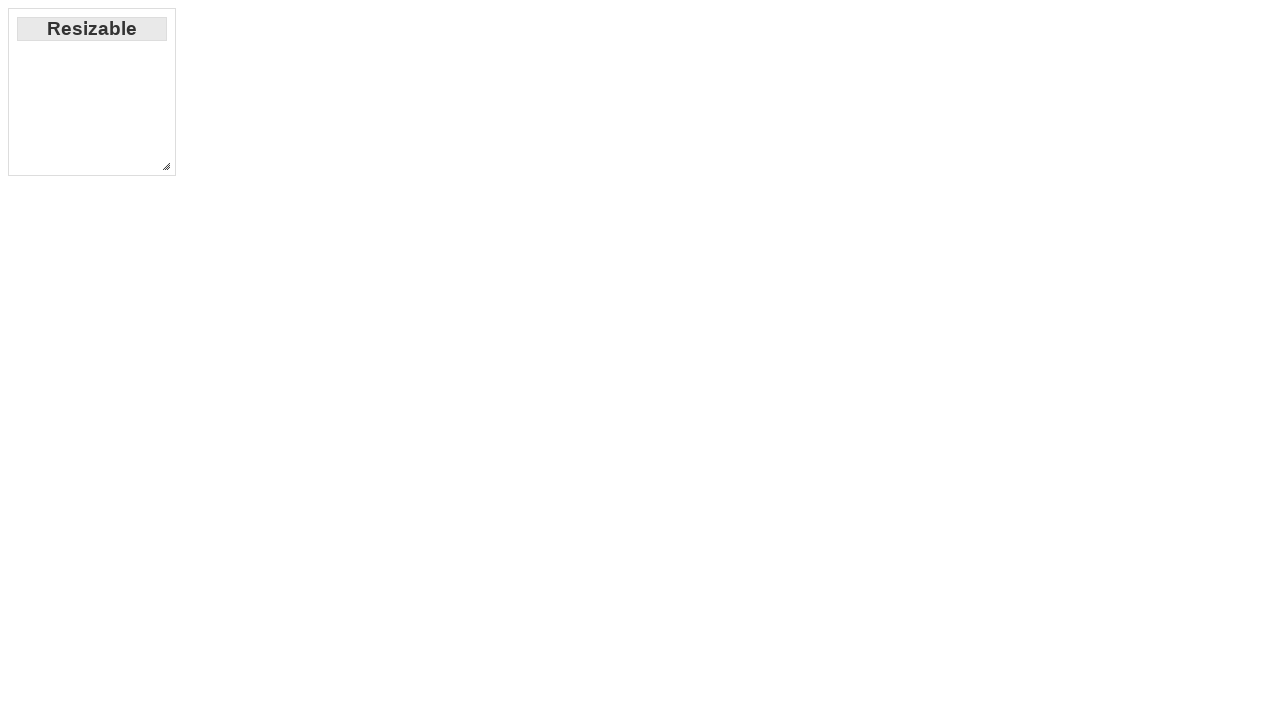

Retrieved bounding box of the resize handle
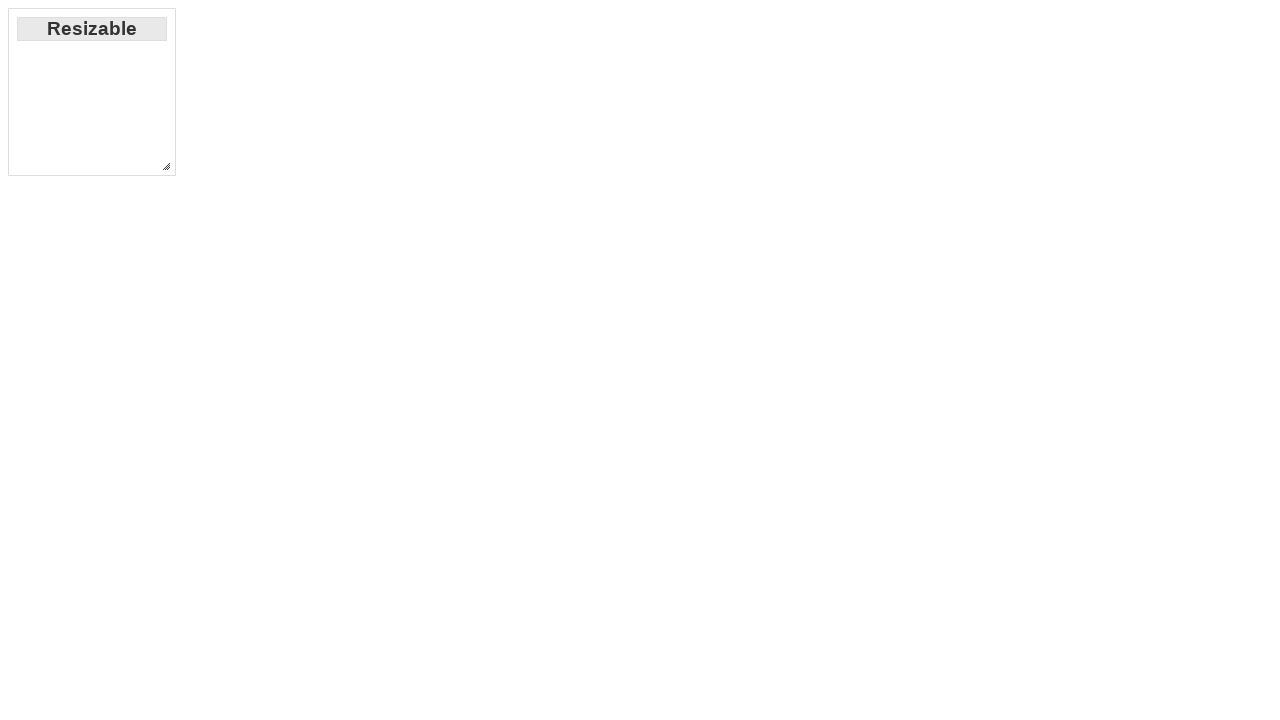

Moved mouse to center of resize handle at (166, 166)
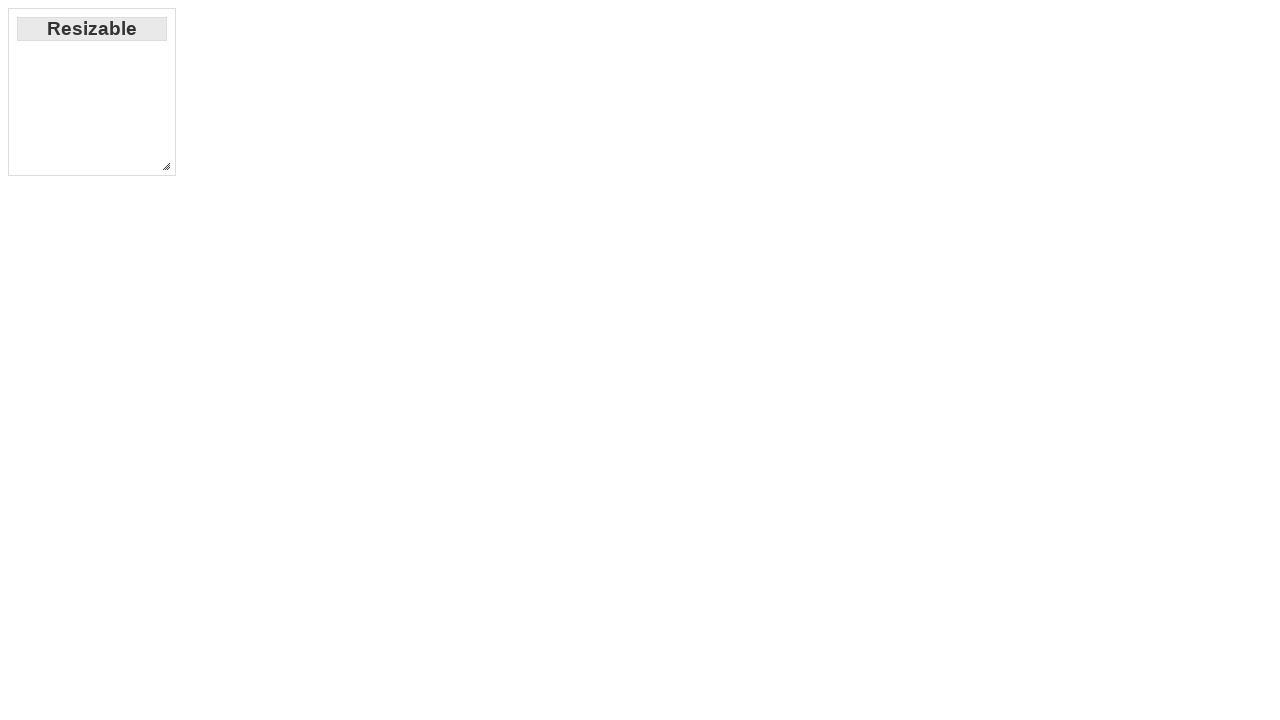

Pressed down mouse button on resize handle at (166, 166)
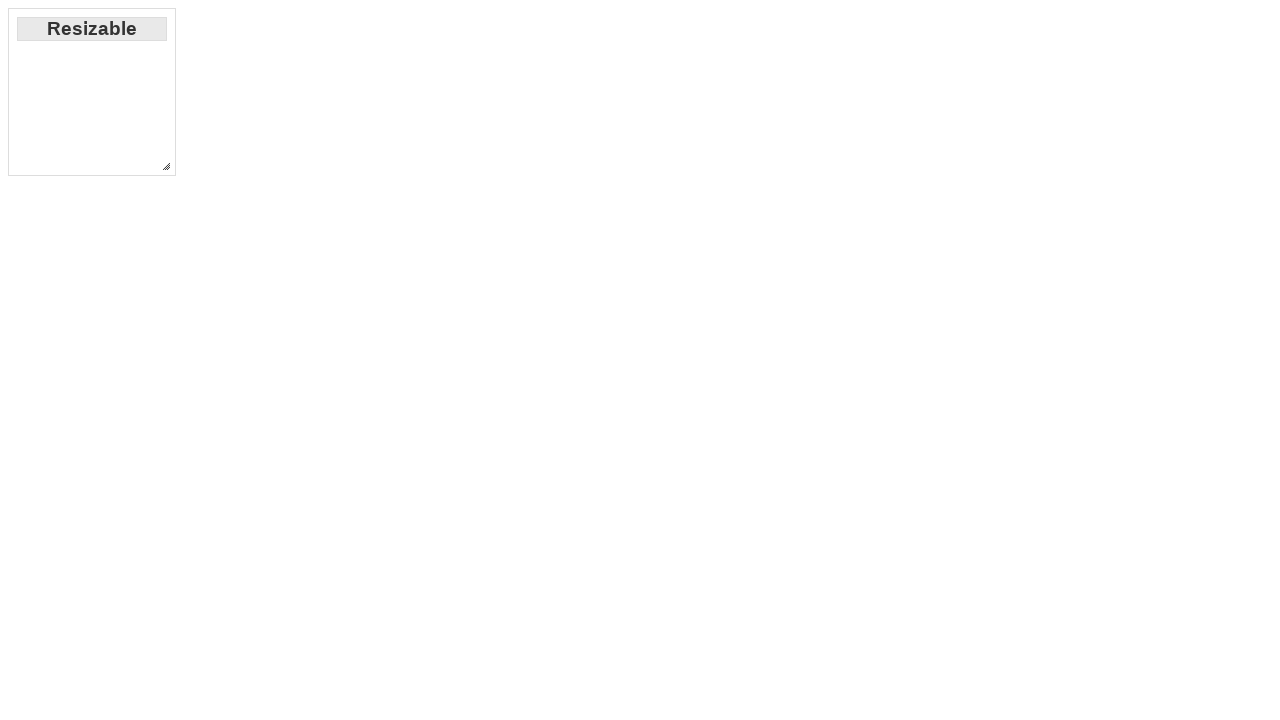

Dragged resize handle 200 pixels right and 200 pixels down at (366, 366)
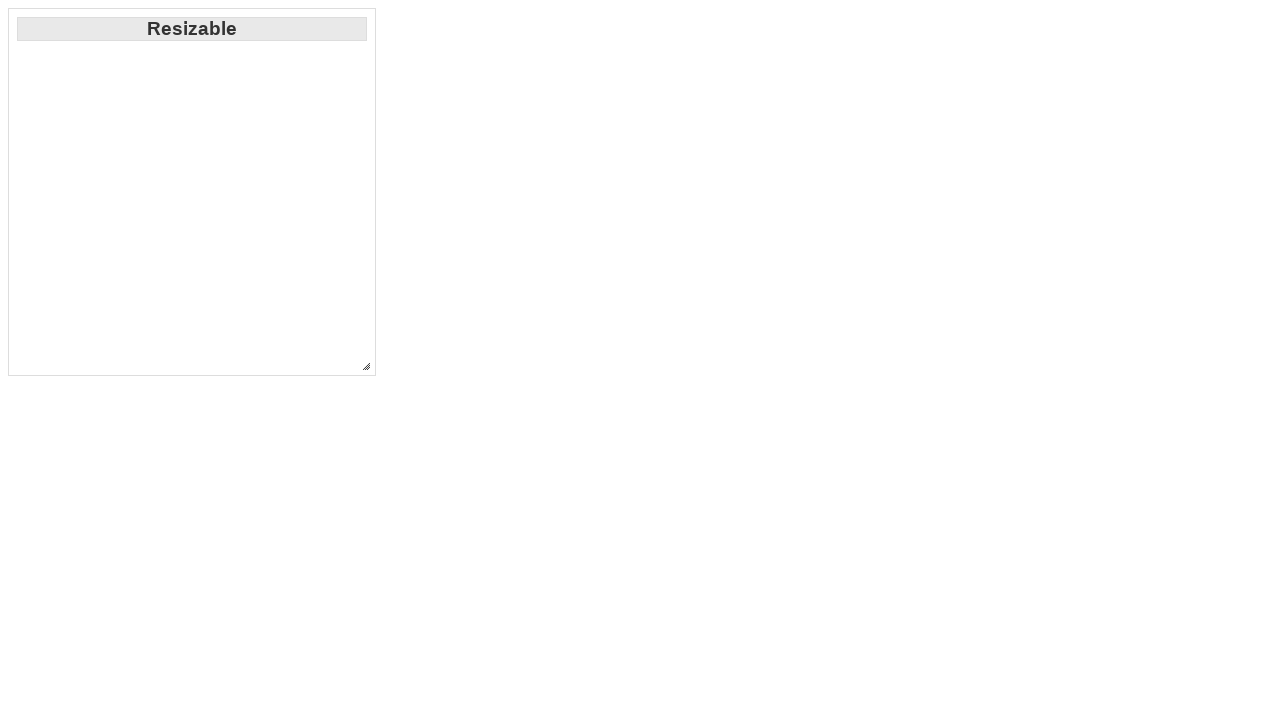

Released mouse button to complete resize at (366, 366)
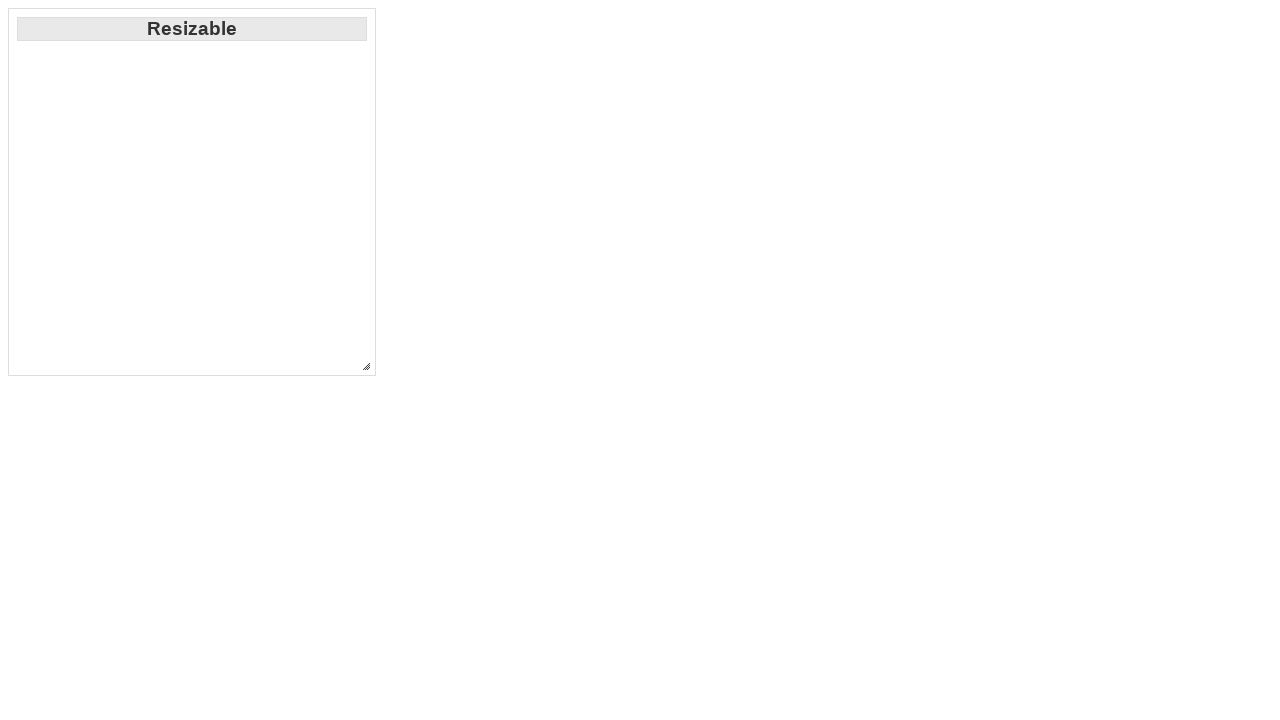

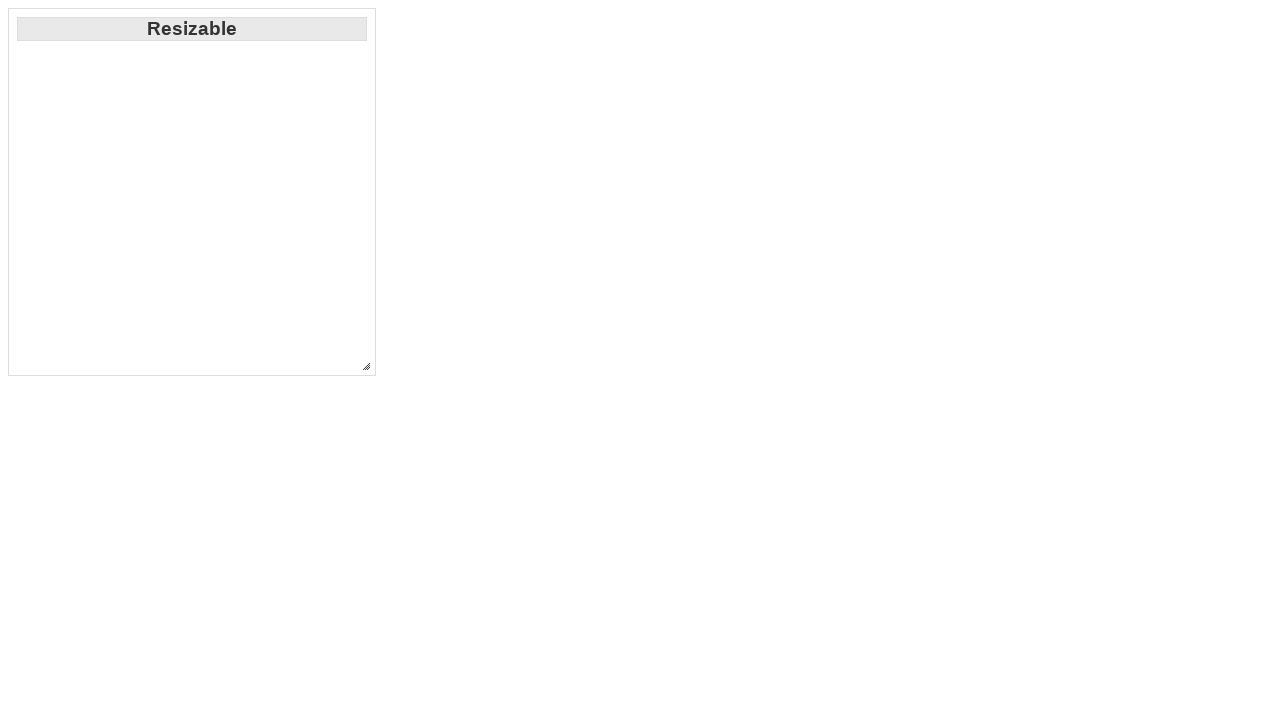